Tests browser navigation functionality by navigating to IT Bootcamp website, refreshing, navigating to another page, going back and forward, and managing window size

Starting URL: https://itbootcamp.rs/

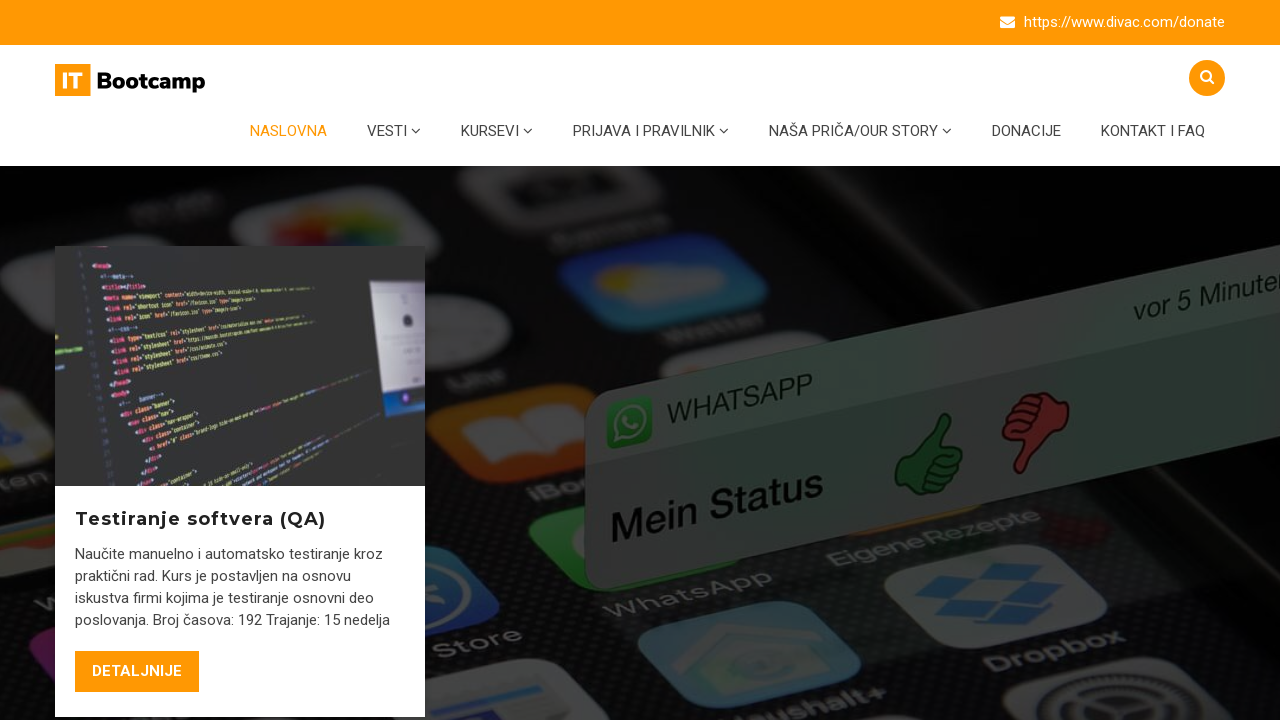

Refreshed the IT Bootcamp website
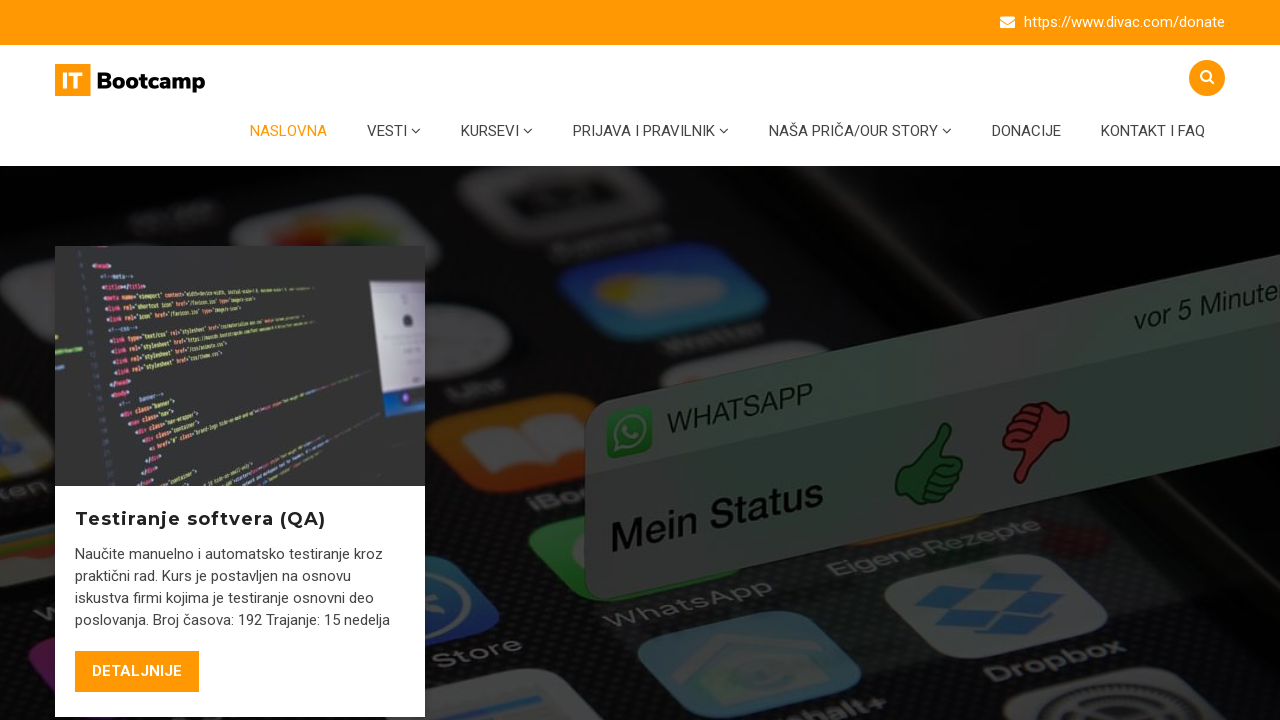

Navigated to dostupno-znanje page on IT Bootcamp website
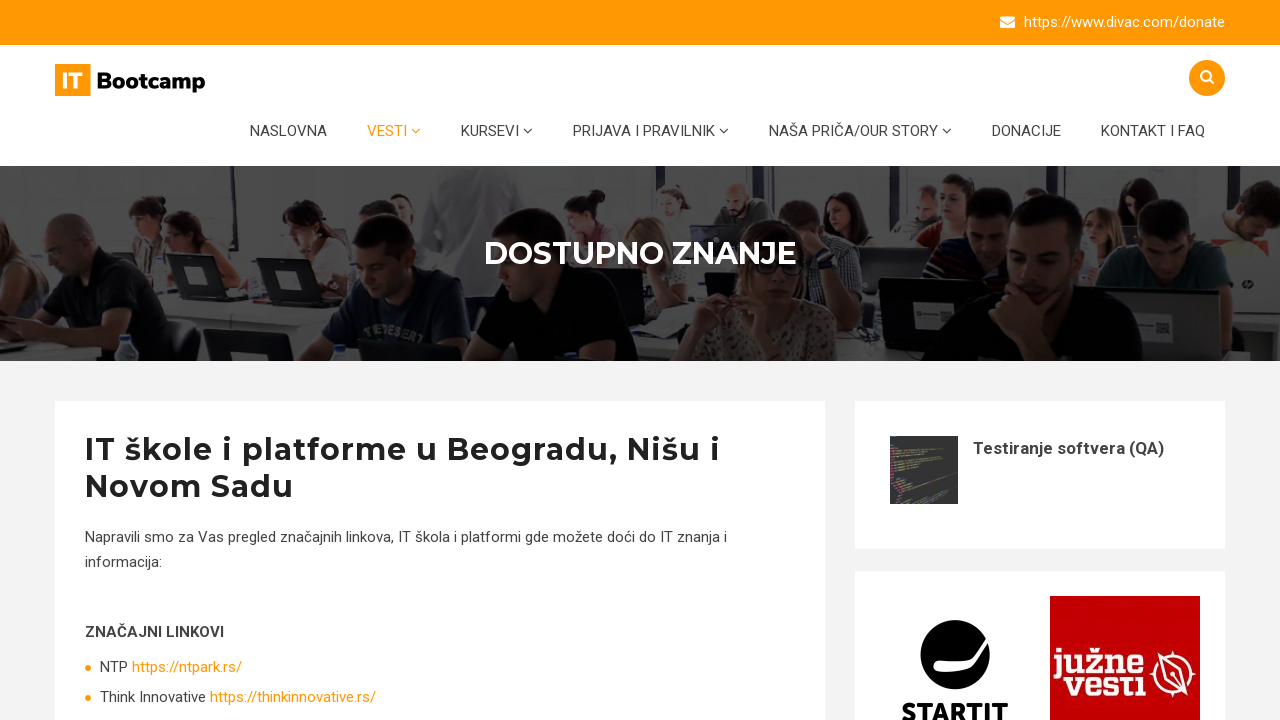

Navigated back to previous page
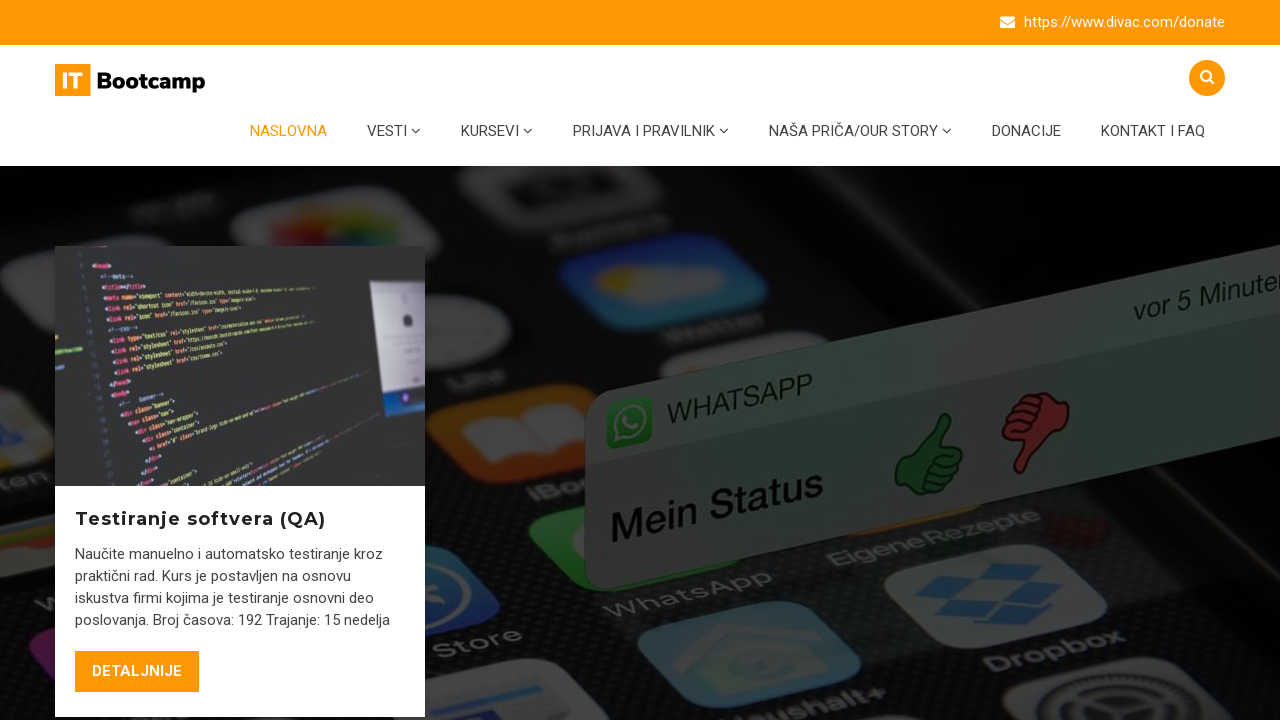

Navigated forward to dostupno-znanje page
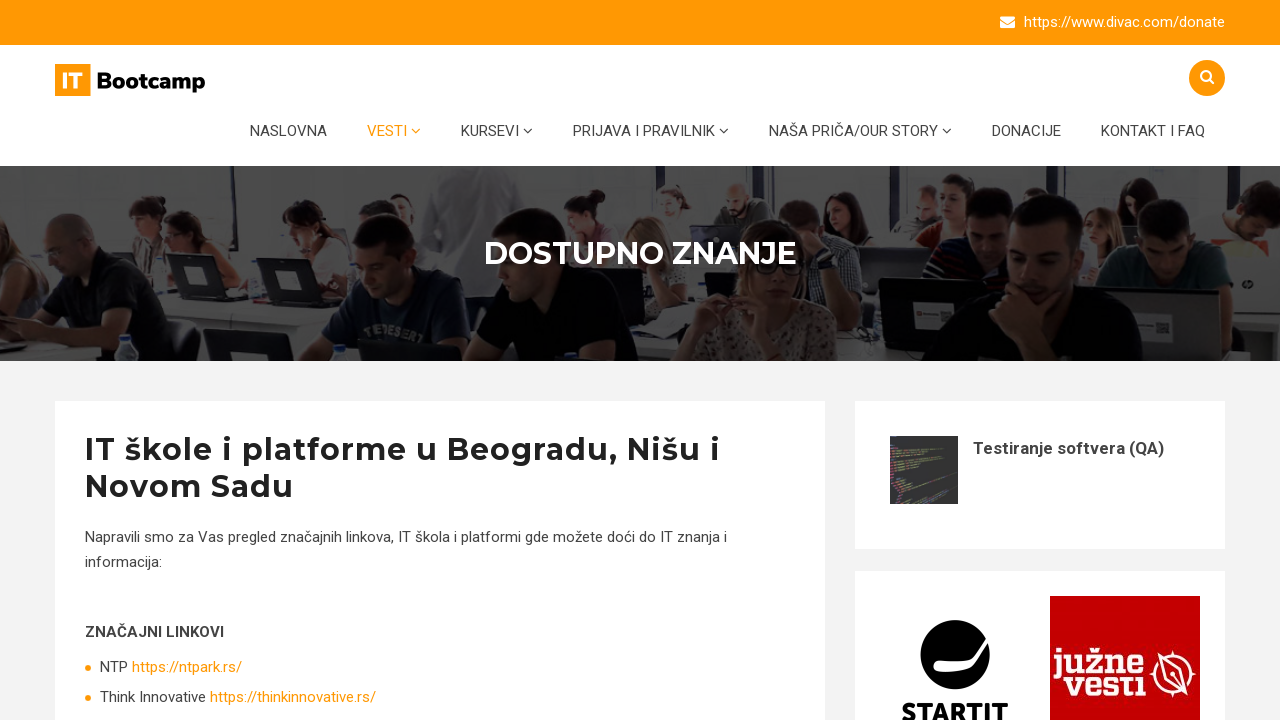

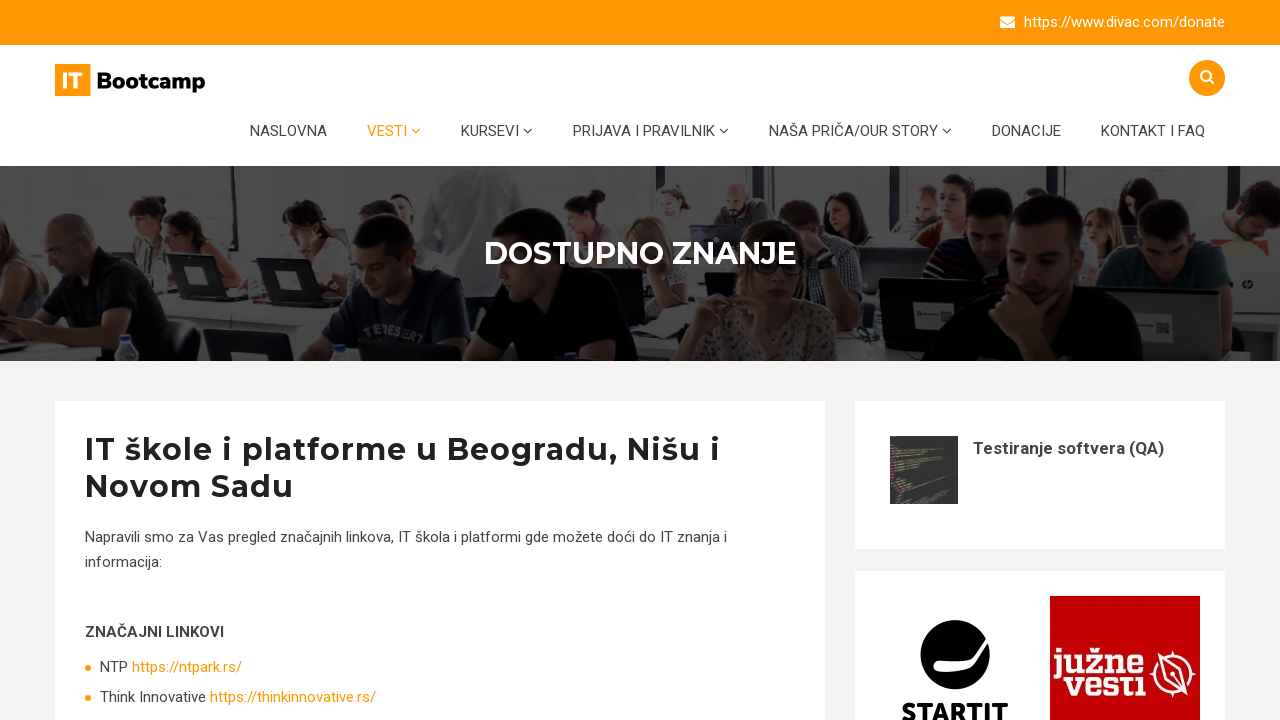